Tests browser window resizing and repositioning by setting specific dimensions and position

Starting URL: https://hotstar.com/

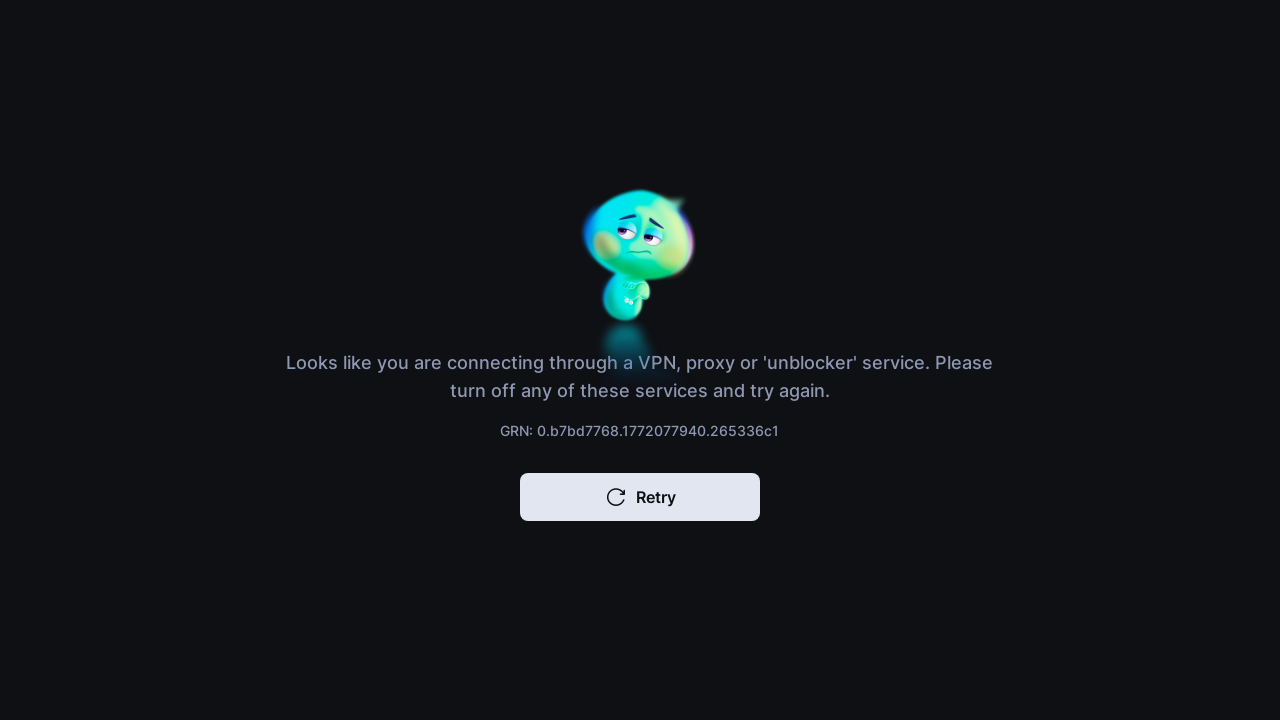

Set browser viewport to 200x300 pixels
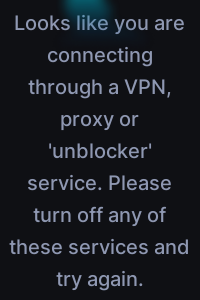

Retrieved current viewport size: {'width': 200, 'height': 300}
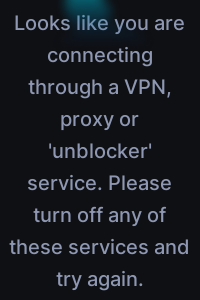

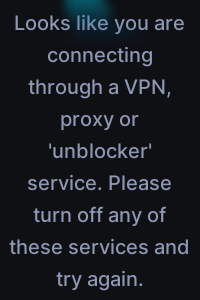